Gets an attribute value from an element, calculates a math answer, and submits the form with robot checkboxes

Starting URL: http://suninjuly.github.io/get_attribute.html

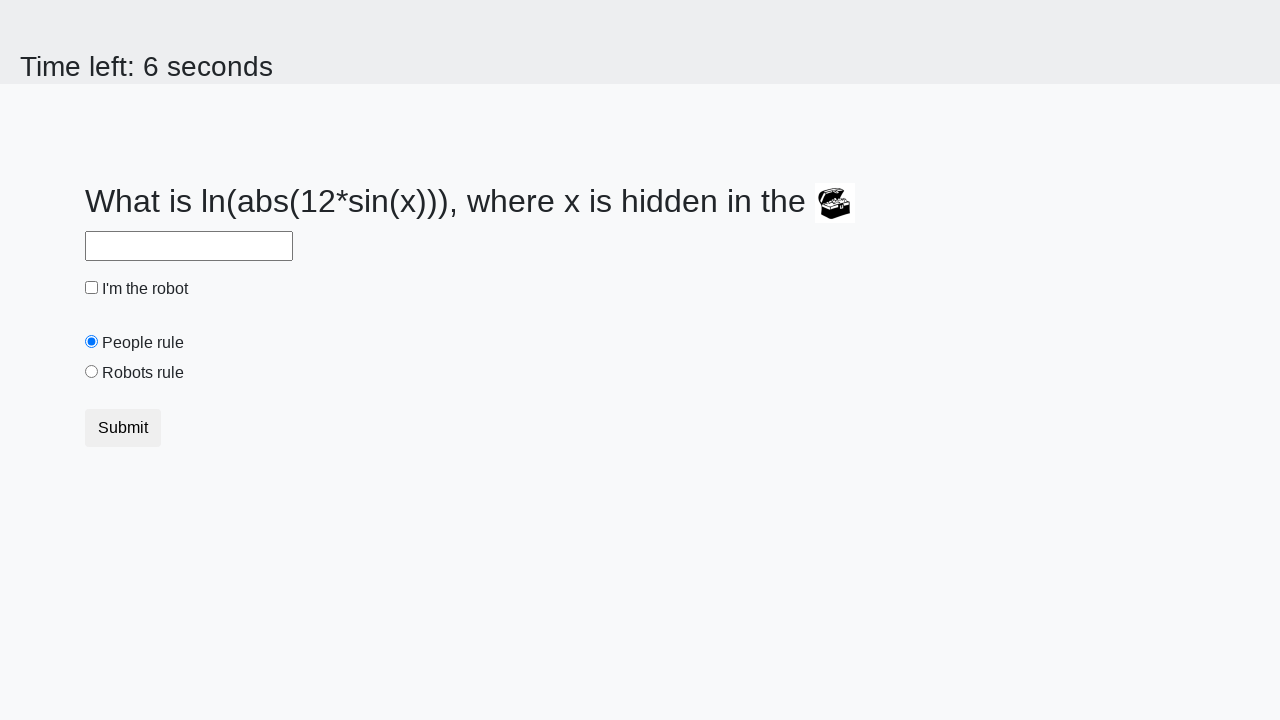

Located treasure element with ID 'treasure'
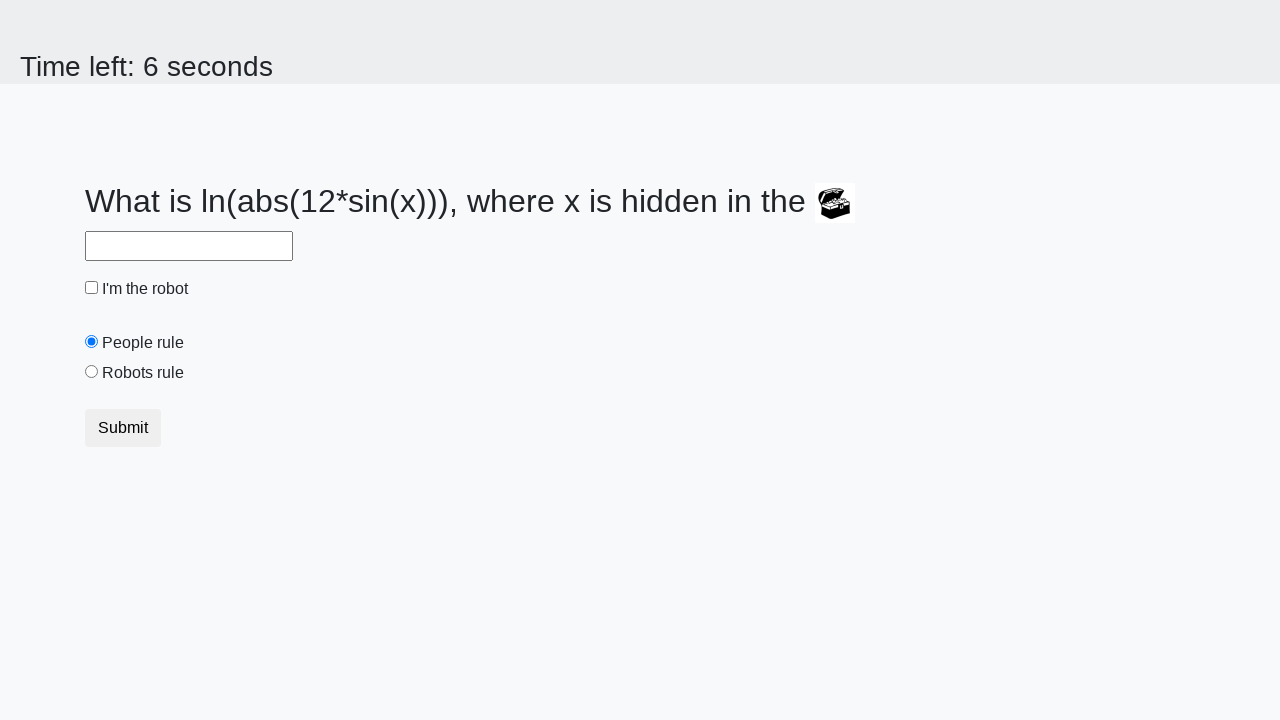

Retrieved 'valuex' attribute from treasure element
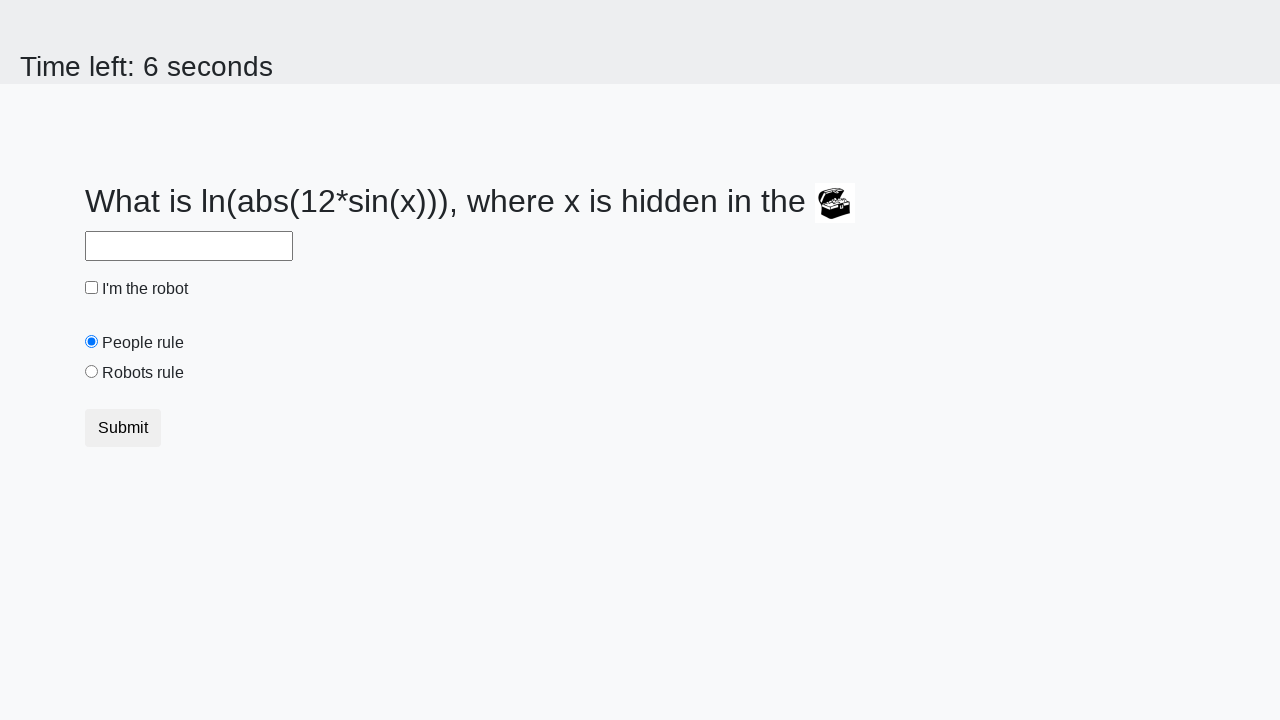

Calculated answer using formula: log(abs(12*sin(655))) = 2.484663125673629
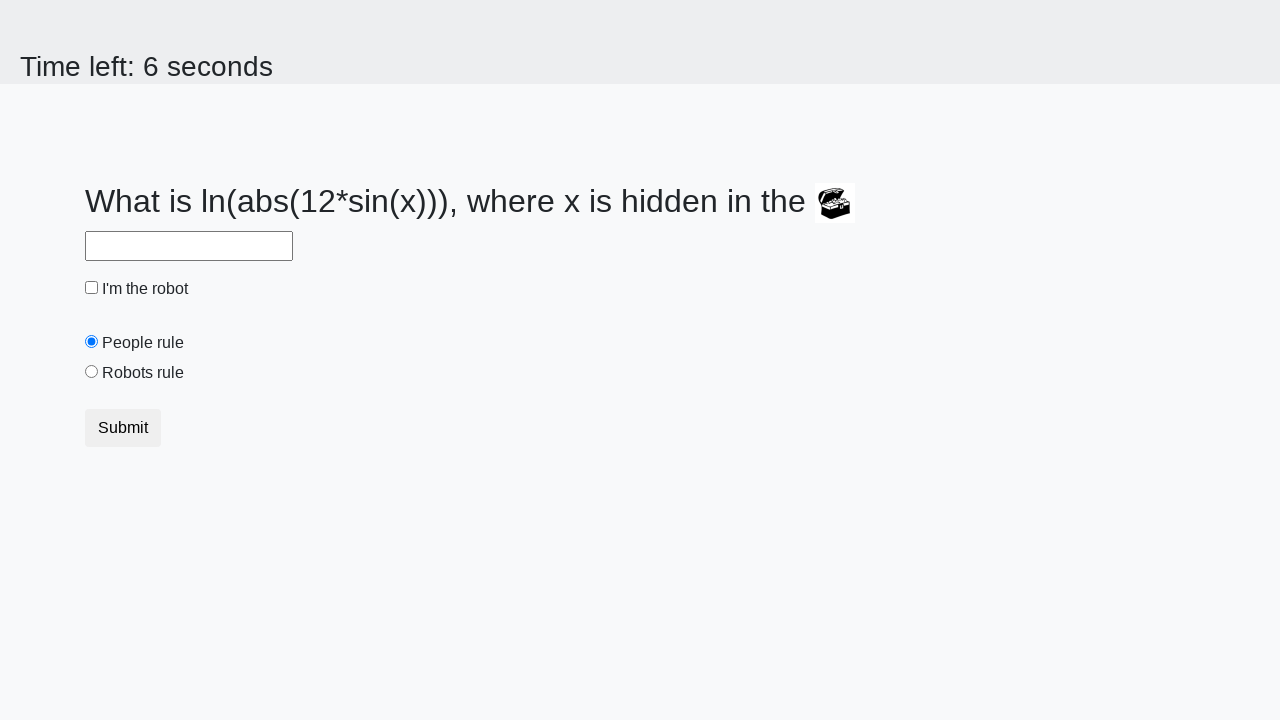

Filled answer field with calculated value: 2.484663125673629 on #answer
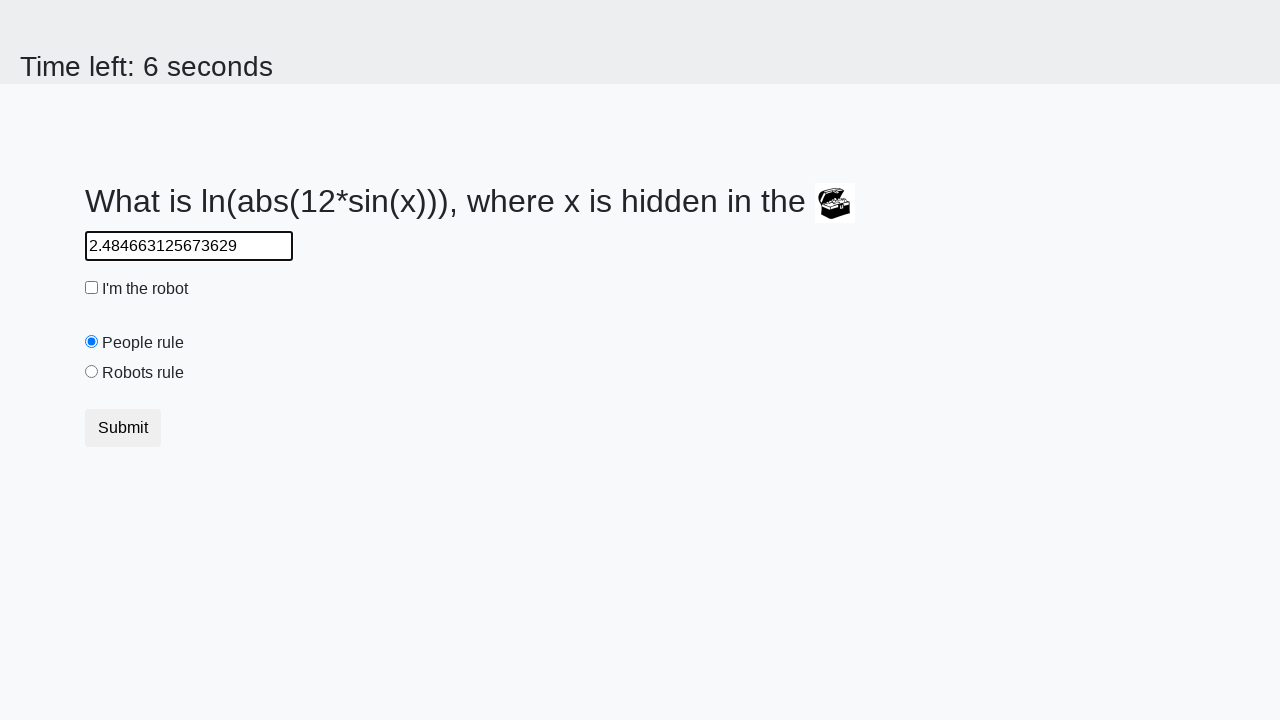

Clicked robot checkbox at (92, 288) on #robotCheckbox
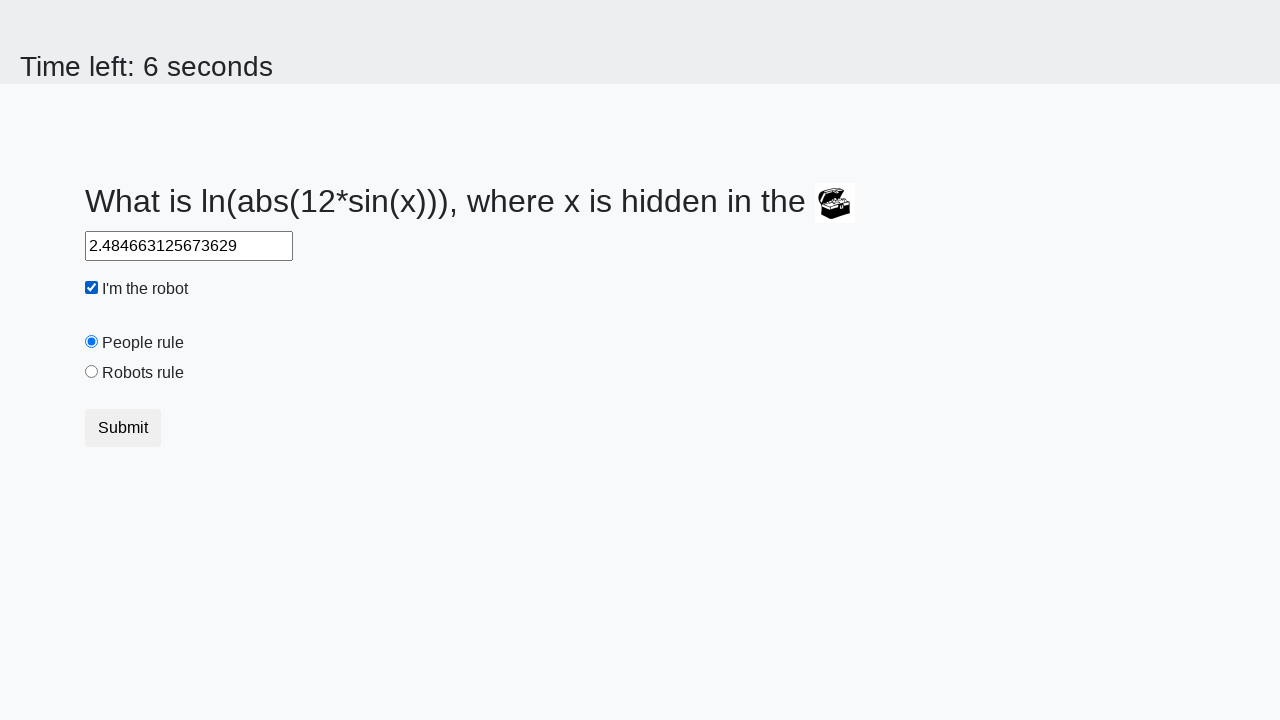

Selected robots rule radio button at (92, 372) on #robotsRule
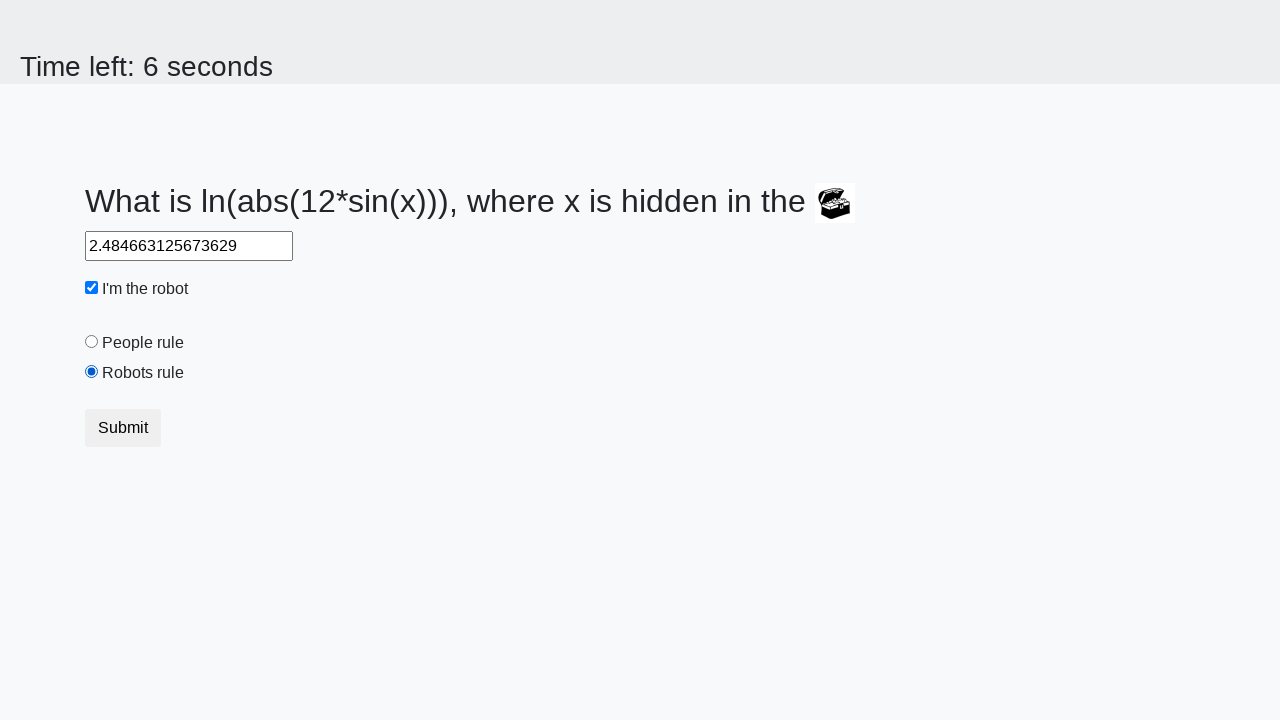

Clicked Submit button to submit the form at (123, 428) on xpath=//button[contains(text(), 'Submit')]
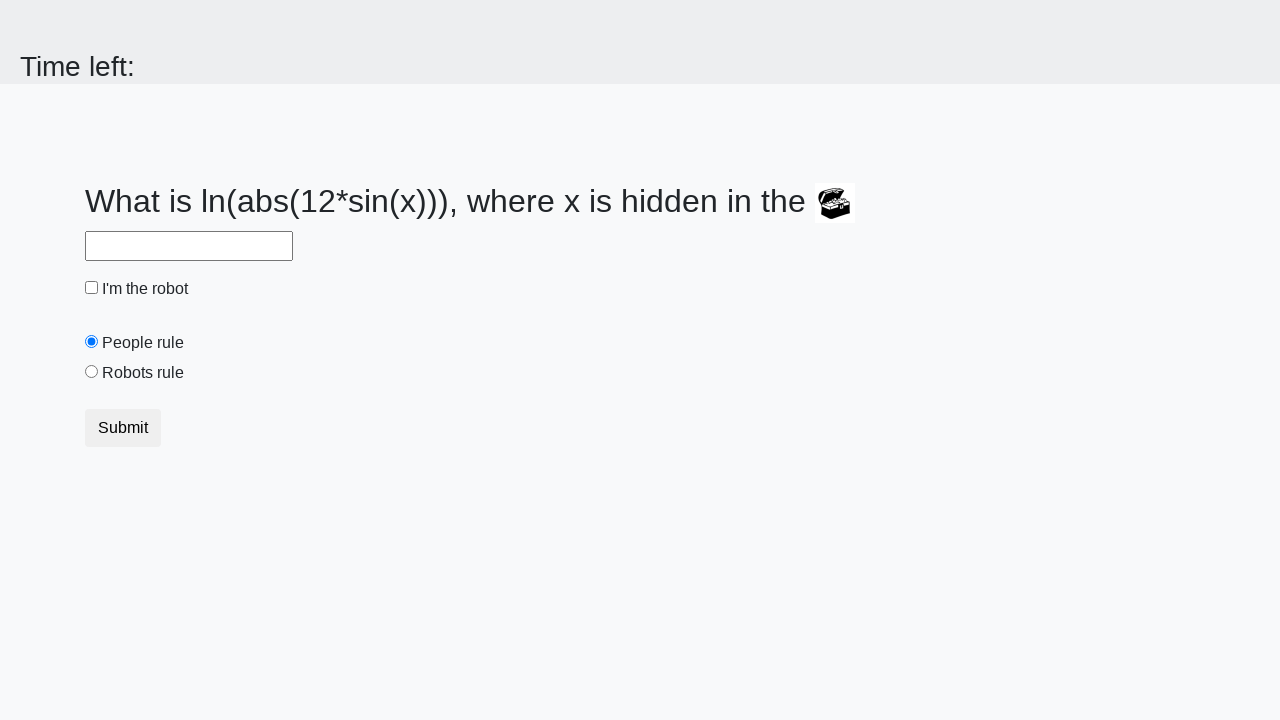

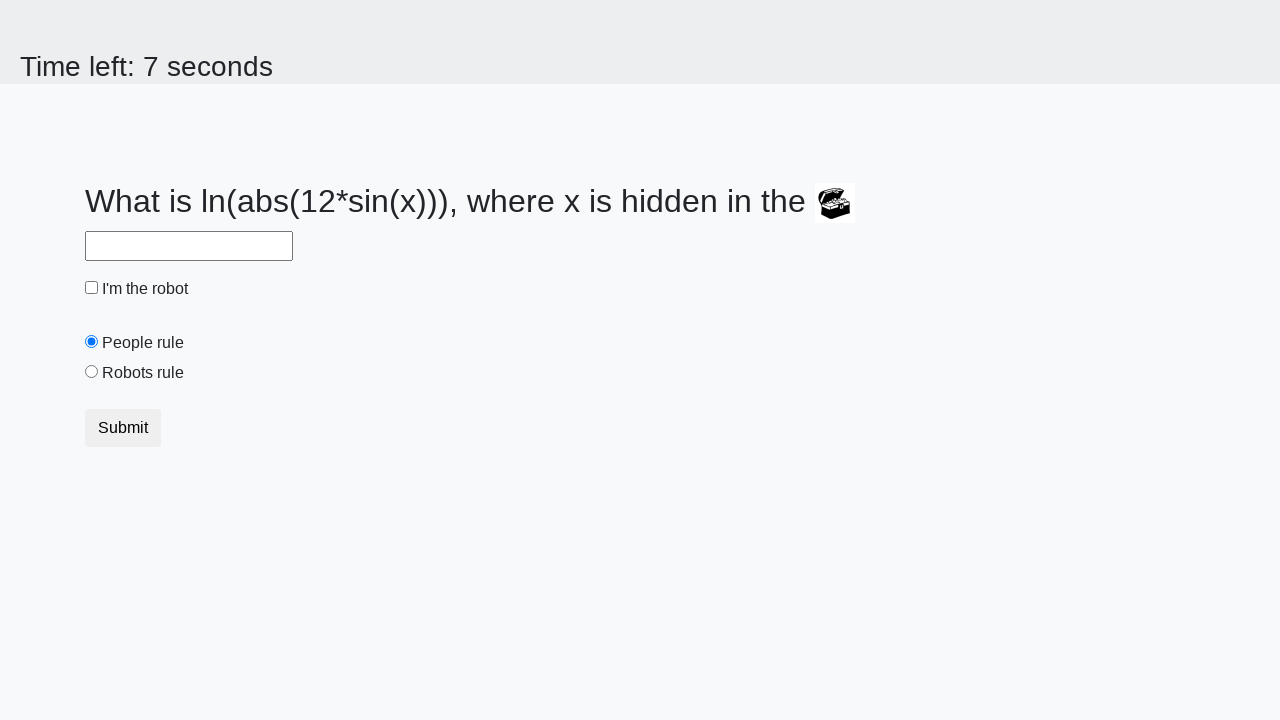